Tests right-click context menu functionality, handles alert dialog, navigates to a link and verifies content in a new window

Starting URL: https://the-internet.herokuapp.com/context_menu

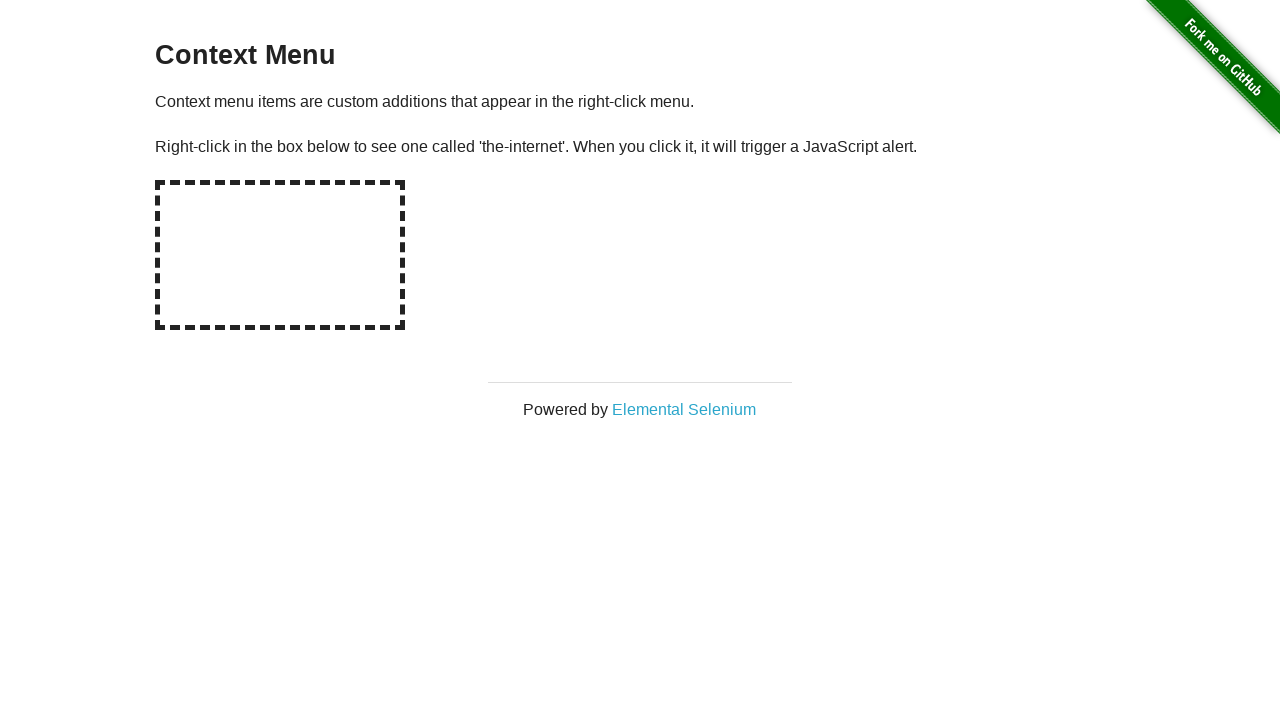

Right-clicked on context menu area at (280, 255) on #hot-spot
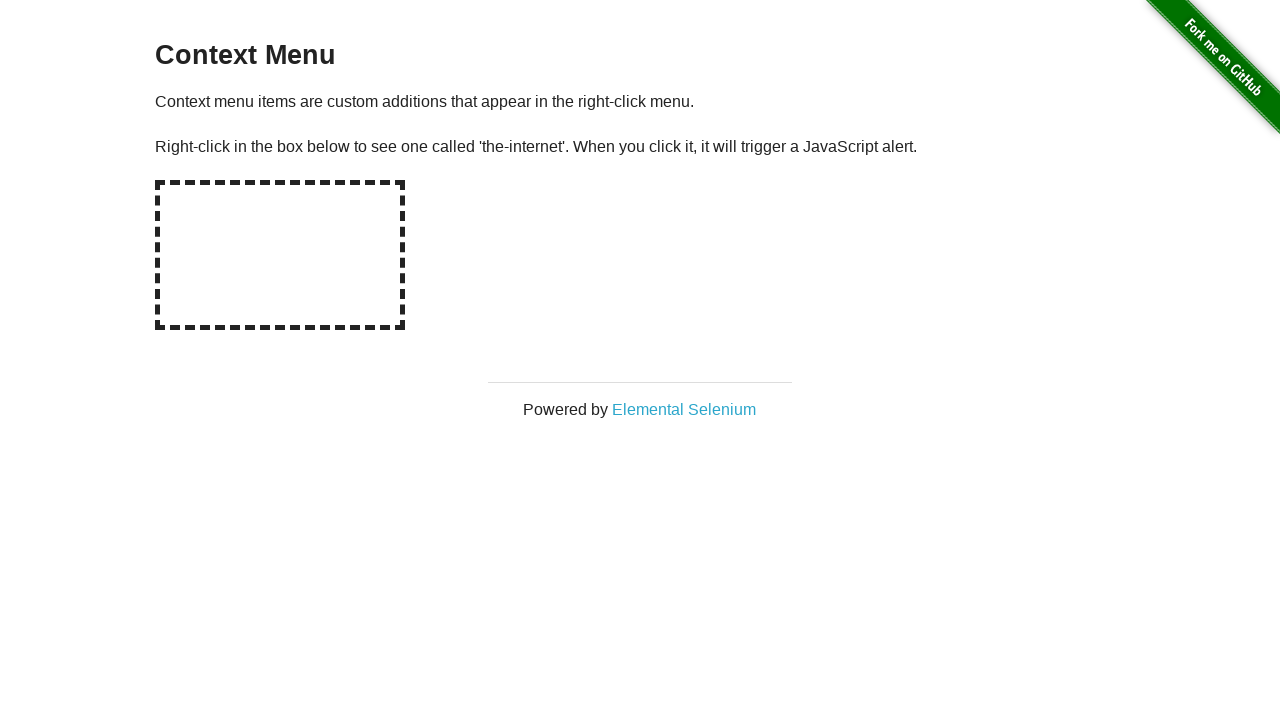

Set up alert dialog handler to accept dialogs
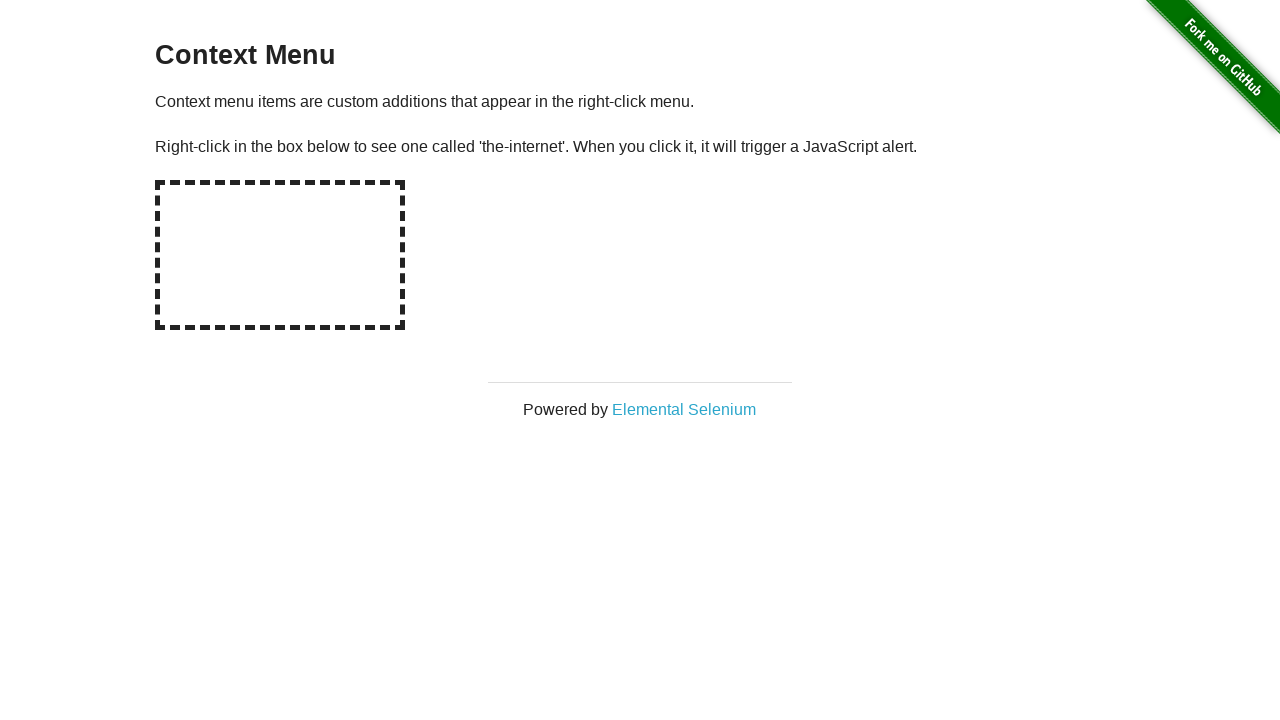

Clicked on Elemental Selenium link, new window opened at (684, 409) on text='Elemental Selenium'
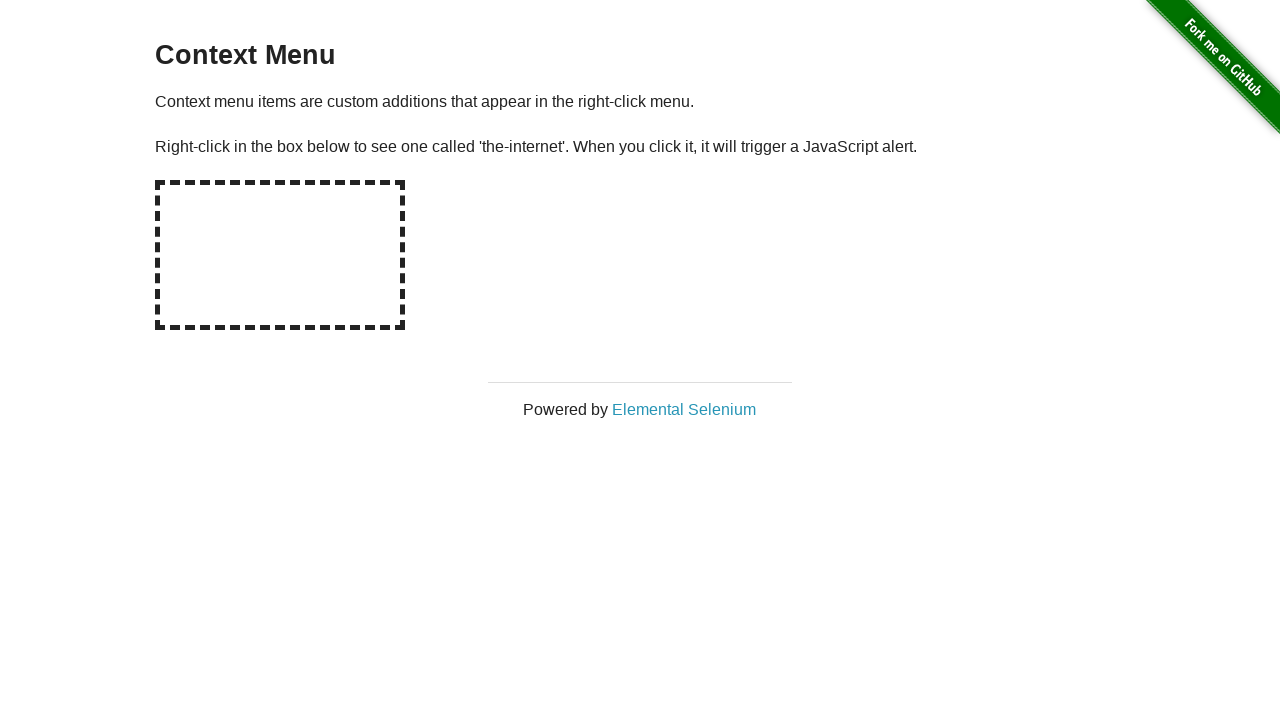

Switched to new popup window
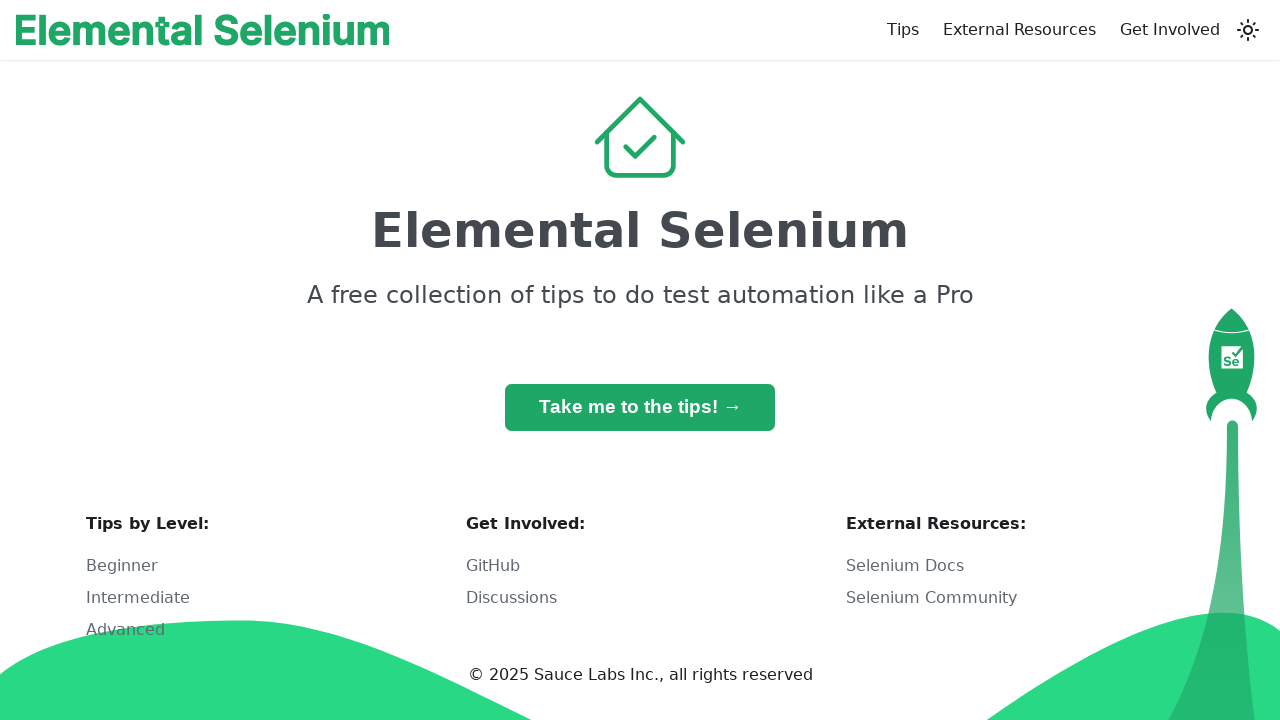

Waited for h1 heading to load in new window
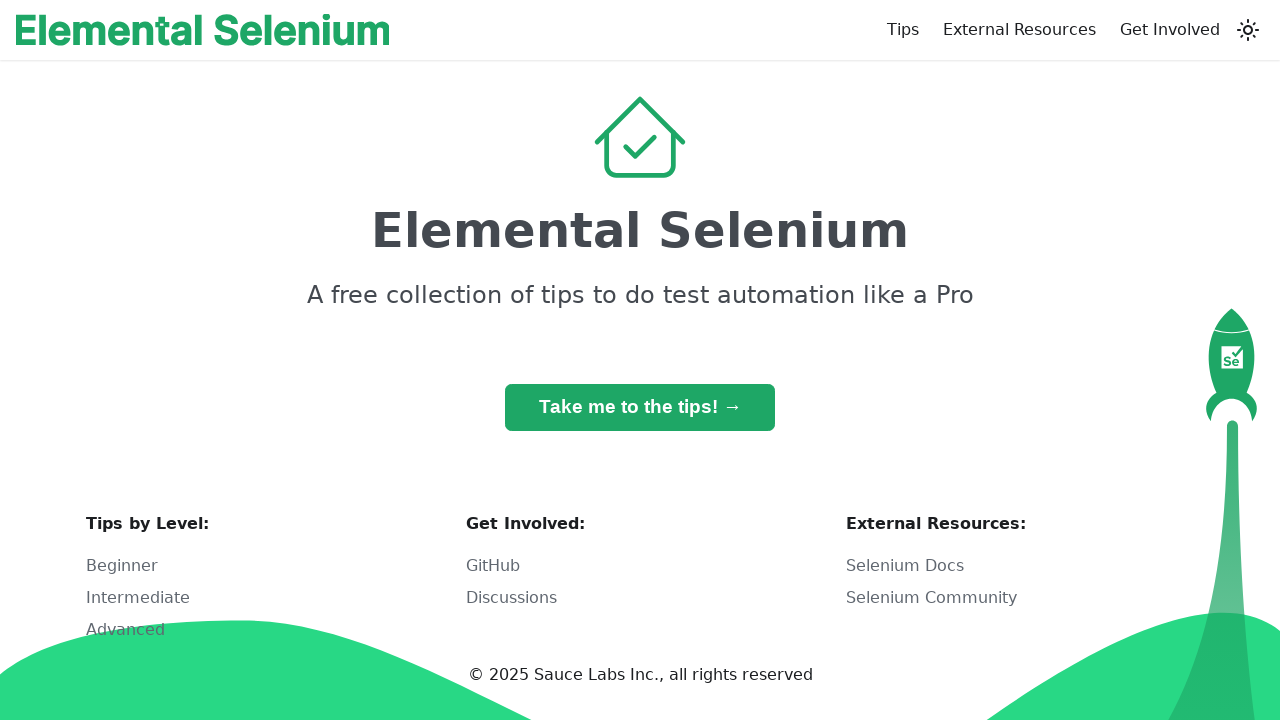

Located h1 element
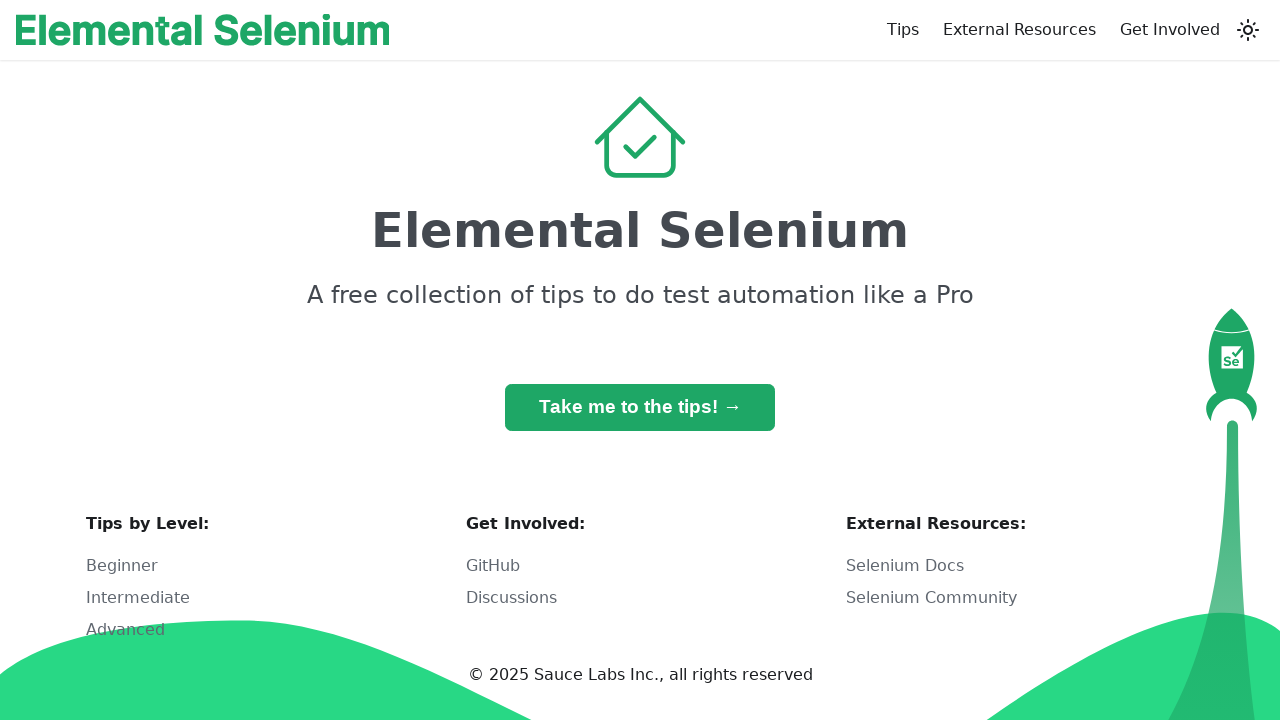

Verified h1 heading contains 'Elemental Selenium'
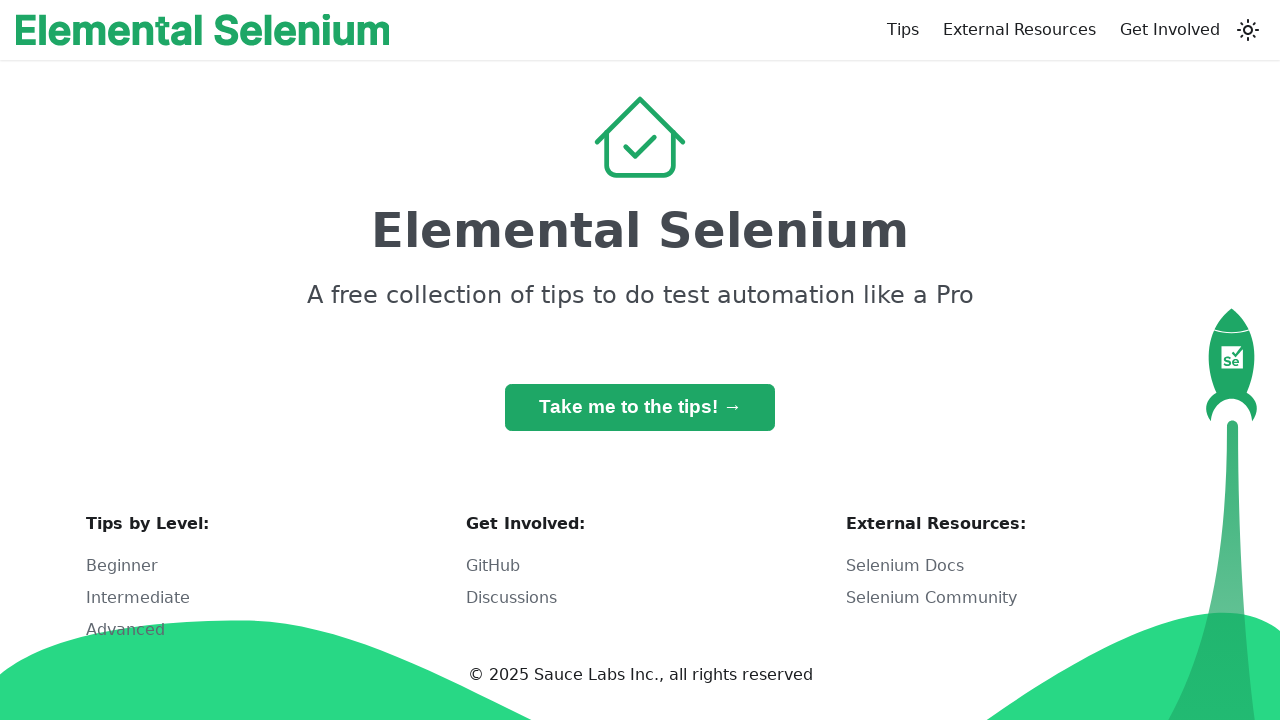

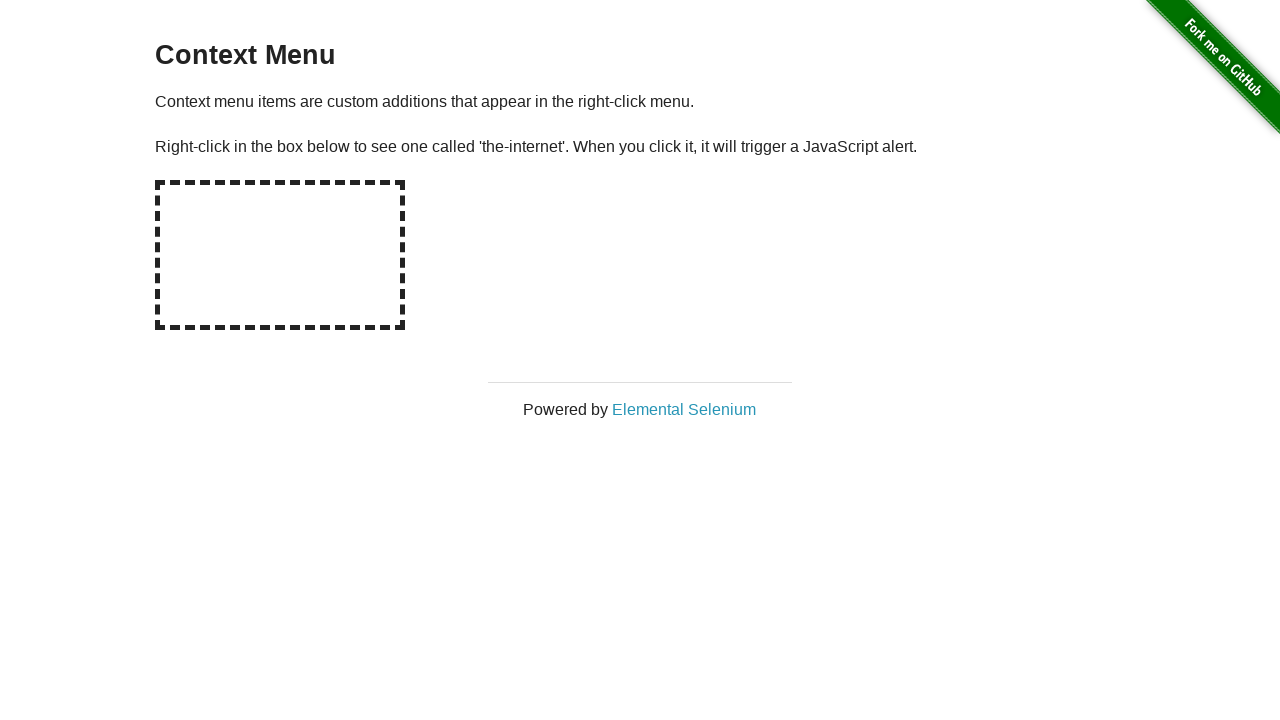